Navigates to Browse Languages, clicks on 0-9 section and verifies 10 languages are listed

Starting URL: http://www.99-bottles-of-beer.net/

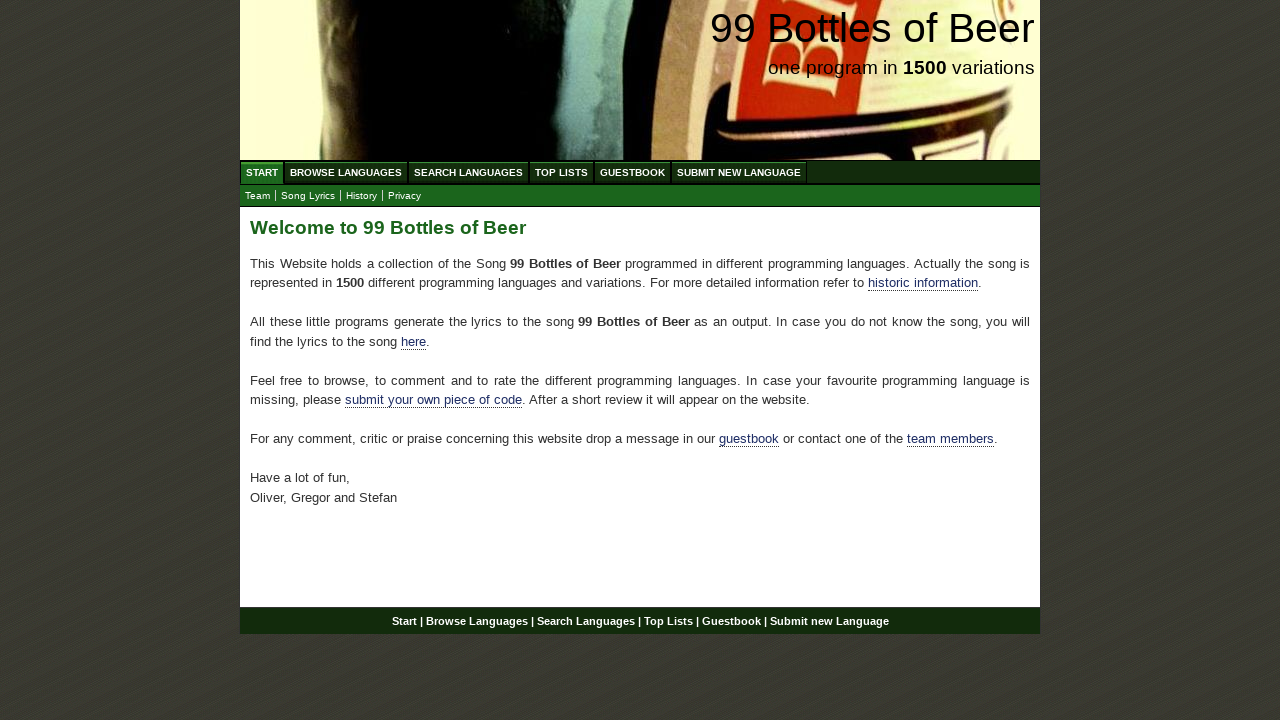

Clicked on Browse Languages link at (346, 172) on #menu li a[href='/abc.html']
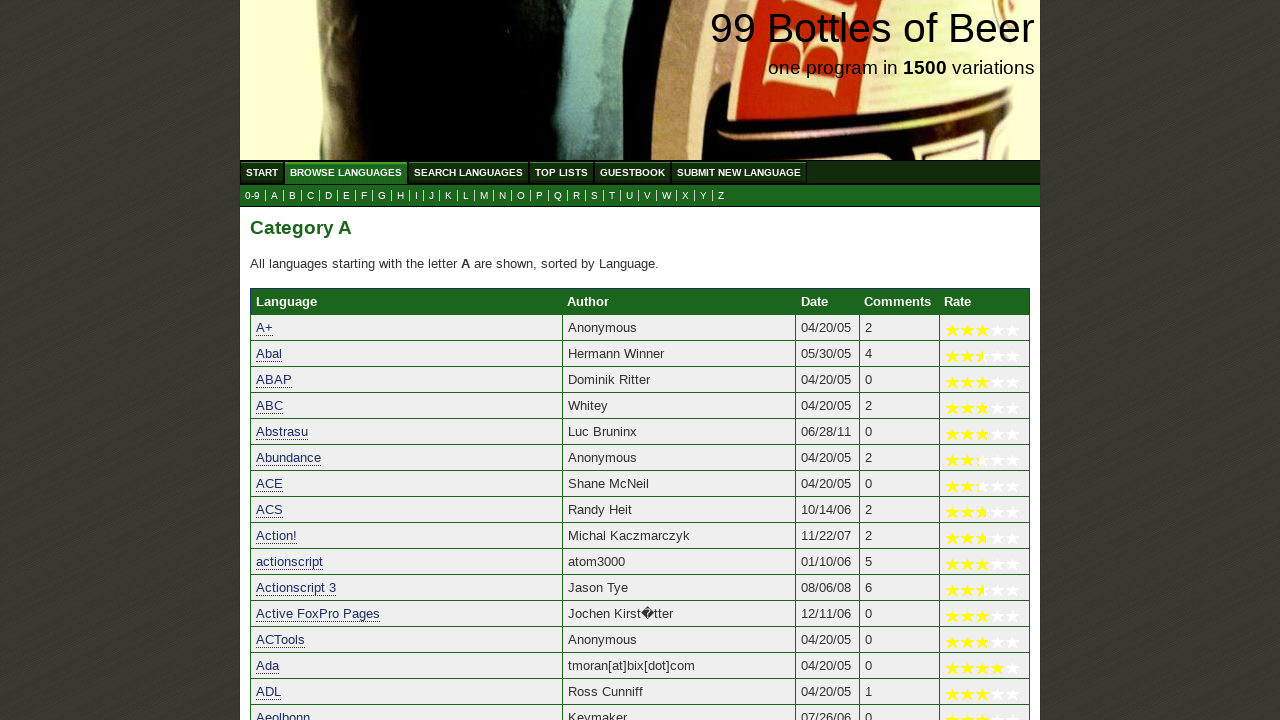

Clicked on 0-9 section link at (252, 196) on a[href='0.html']
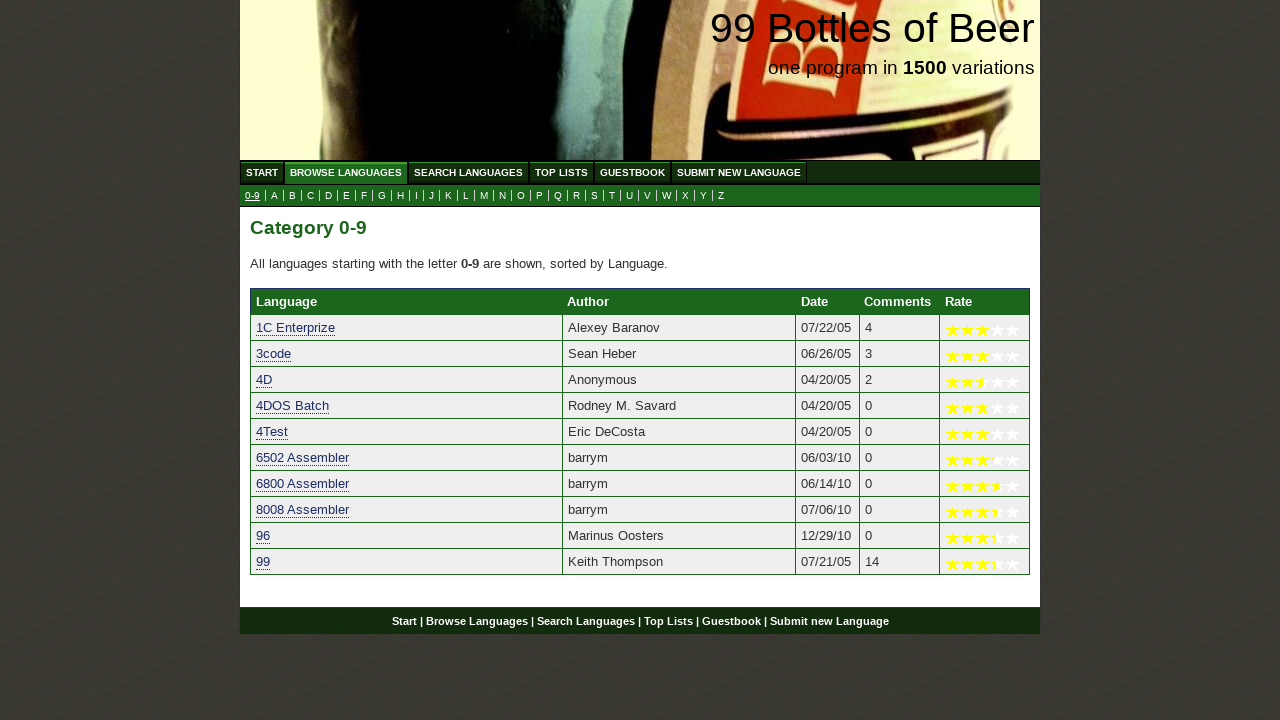

Languages table loaded with 10 languages listed
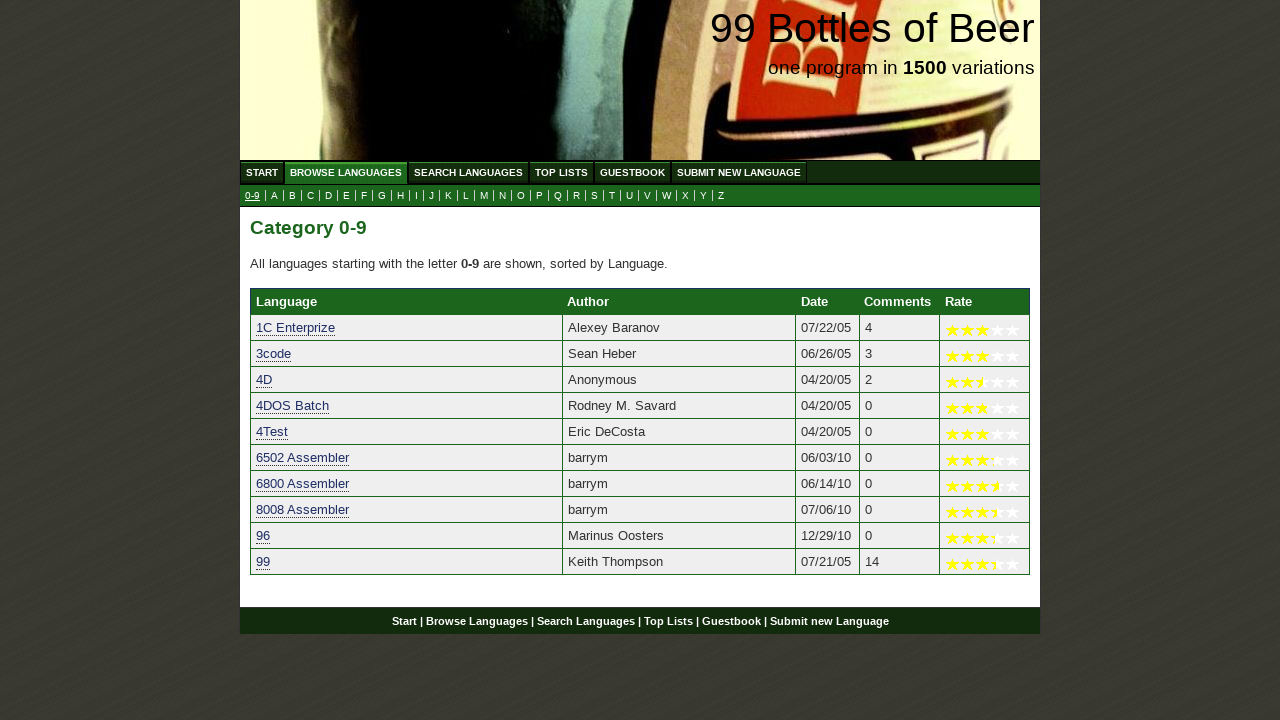

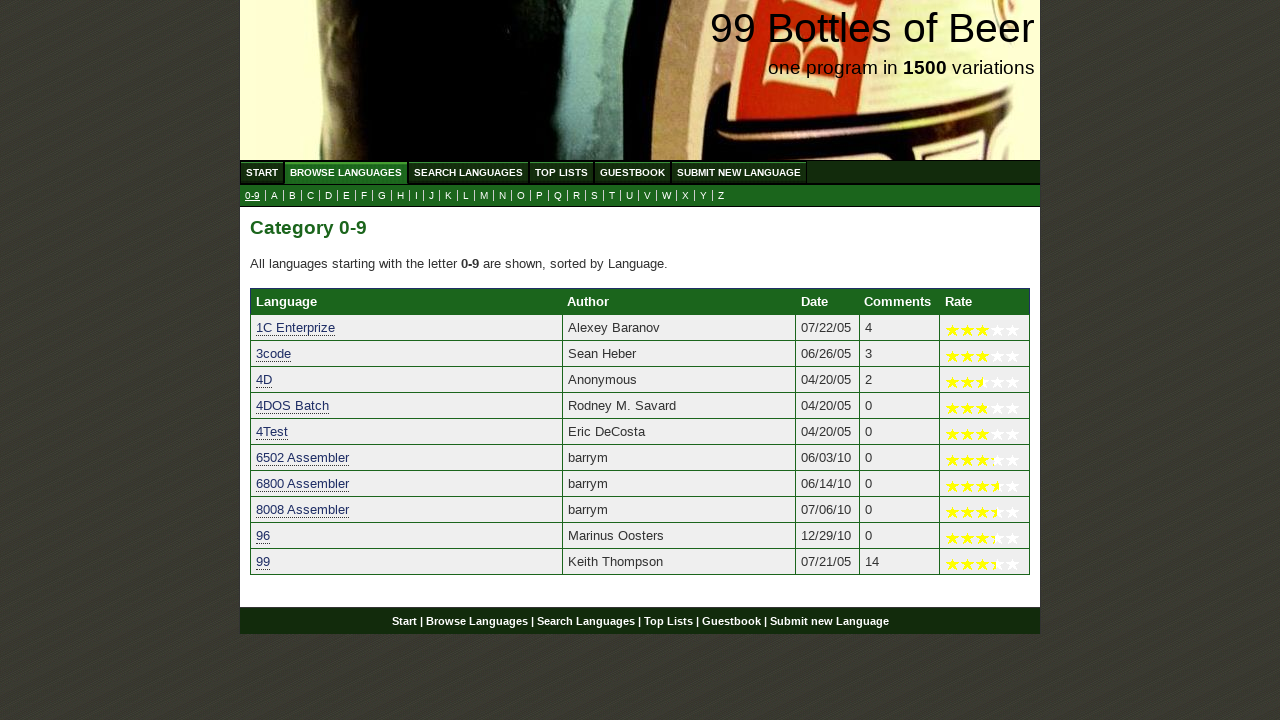